Tests purchase form validation by submitting without a year field to verify form validation.

Starting URL: https://www.demoblaze.com

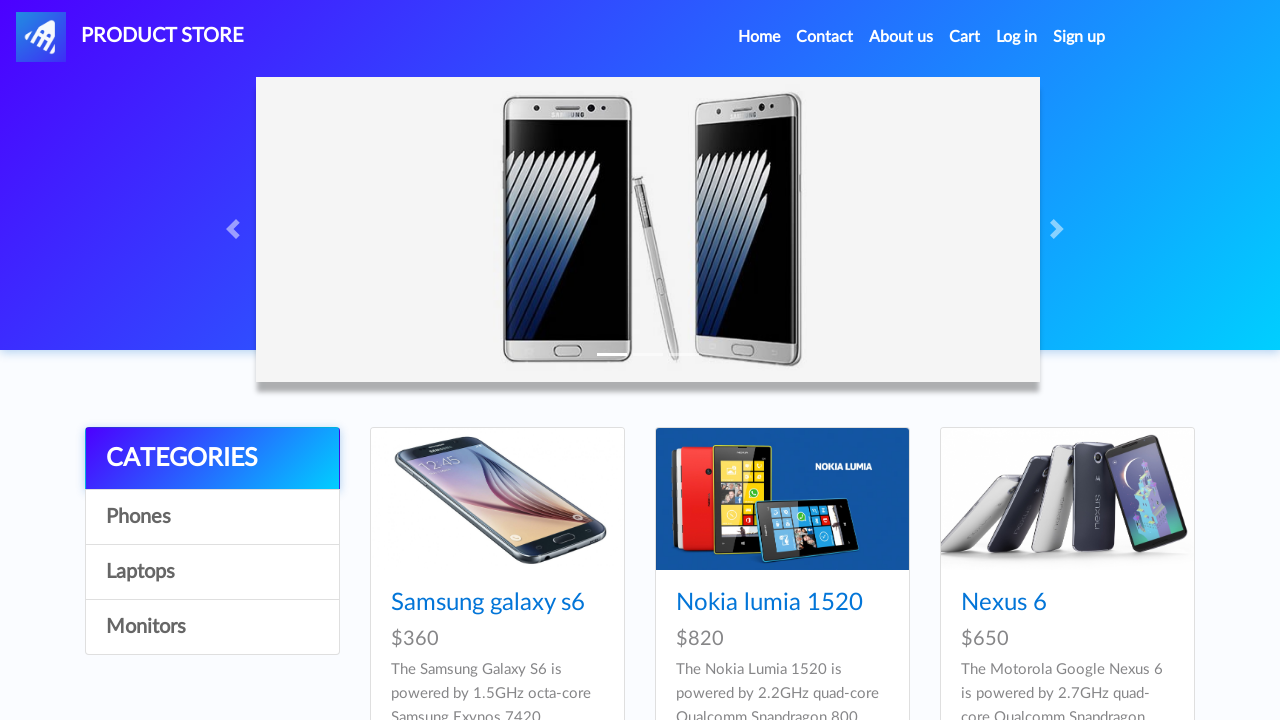

Clicked on Cart navigation link at (965, 37) on #navbarExample >> ul >> li:nth-child(4) >> a
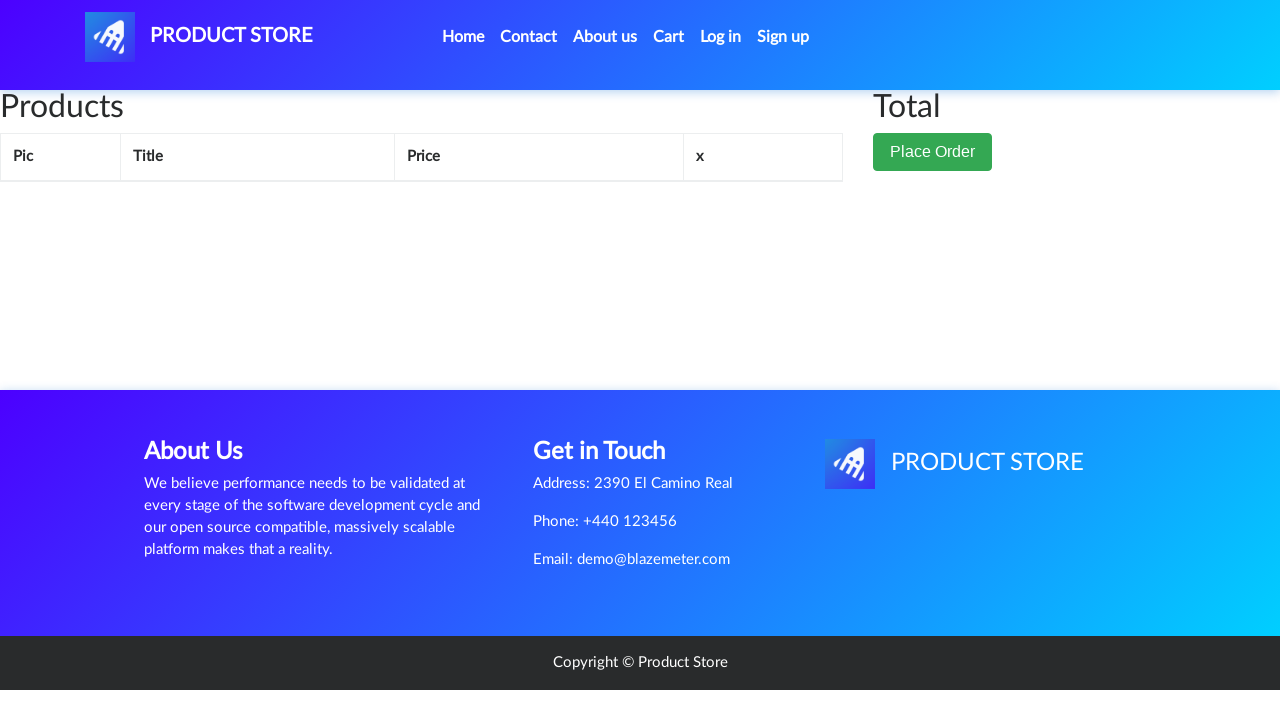

Waited for cart page to load
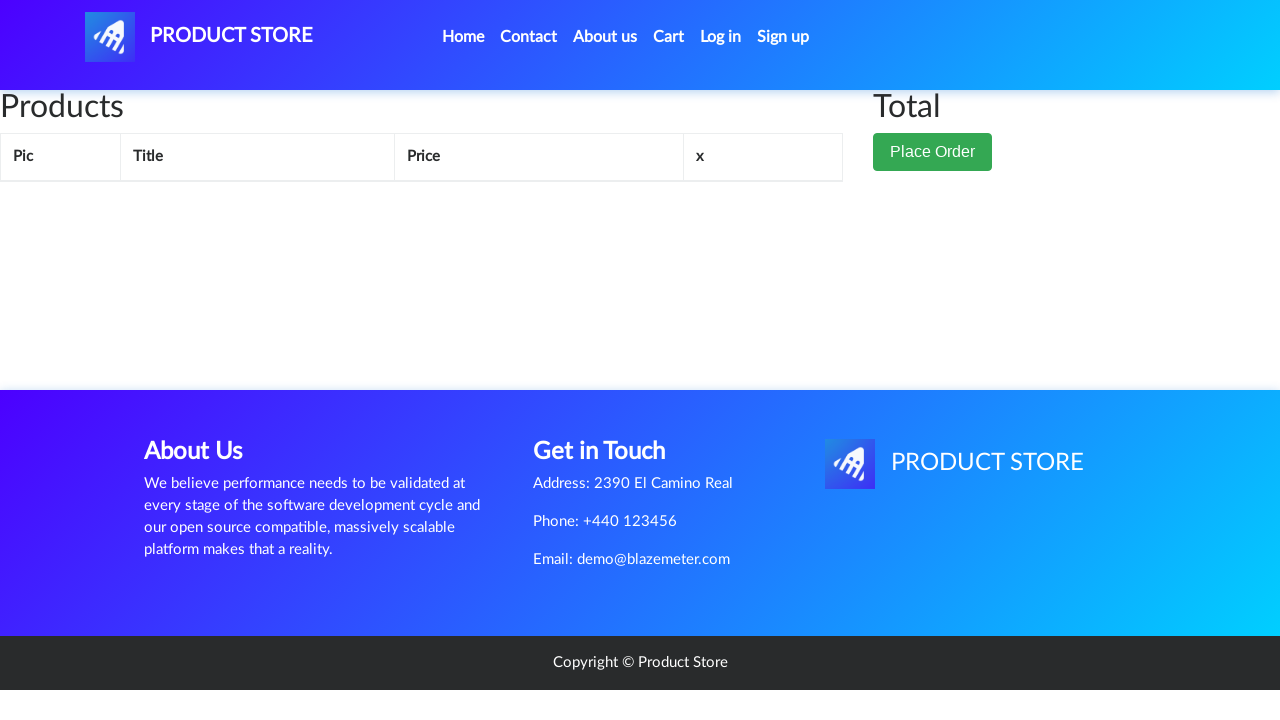

Clicked Place Order button at (933, 152) on #page-wrapper >> div >> div:nth-child(2) >> button
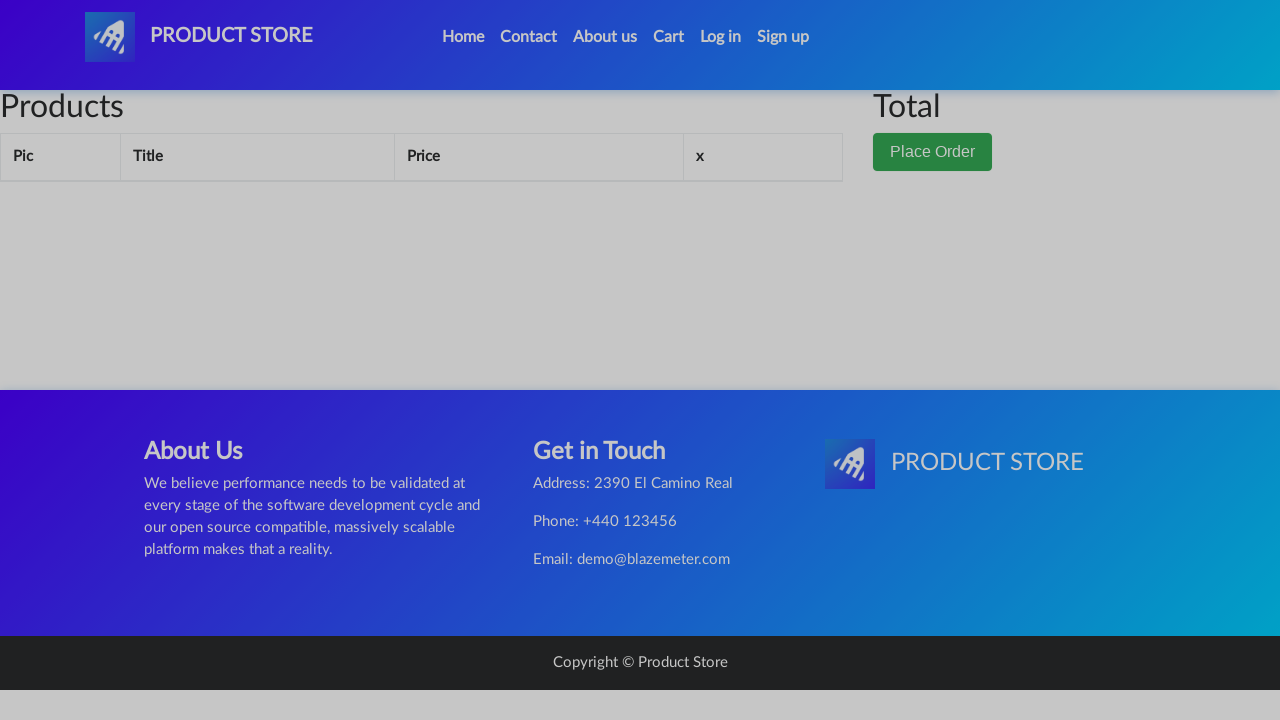

Order modal appeared and became visible
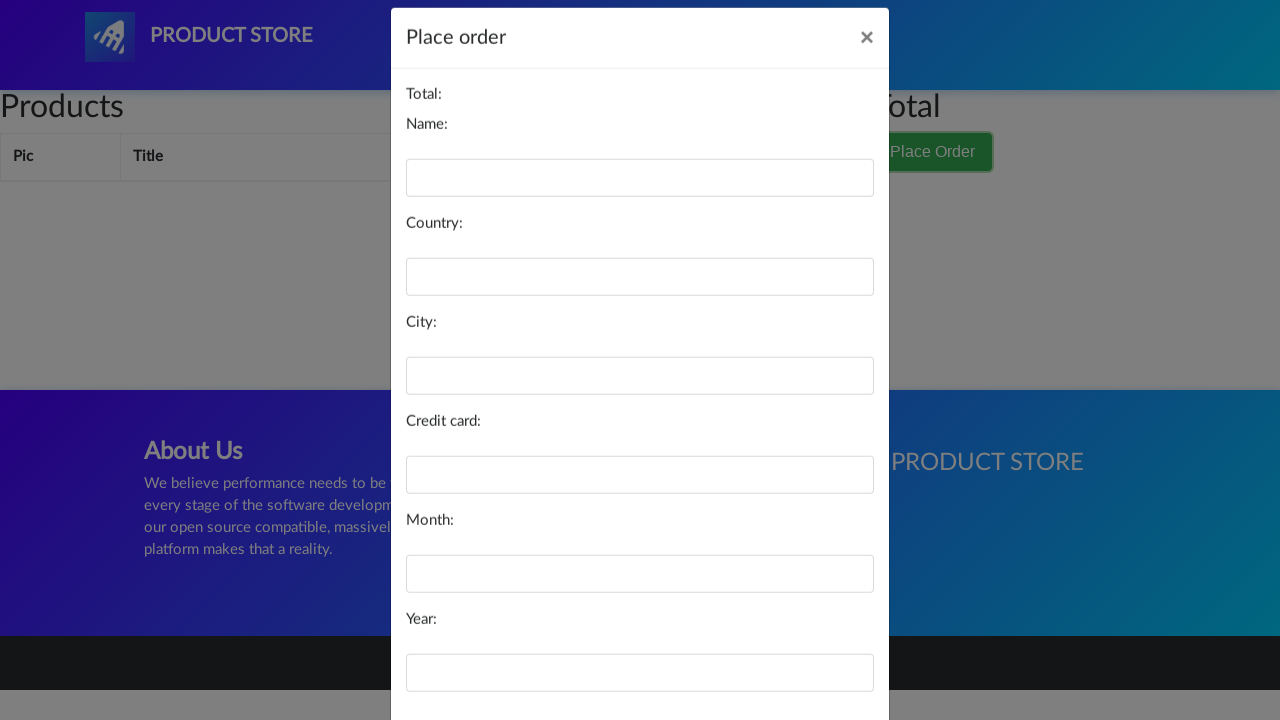

Filled name field with 'David' on #name
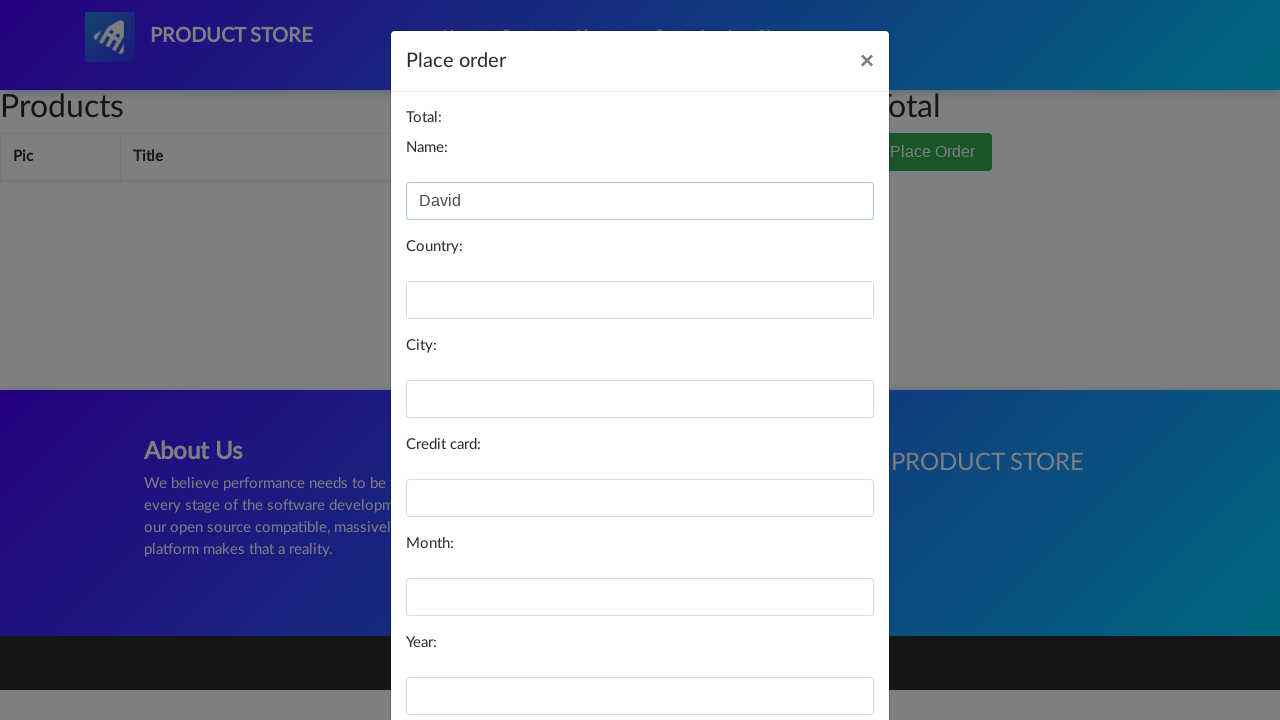

Filled country field with 'Spain' on #country
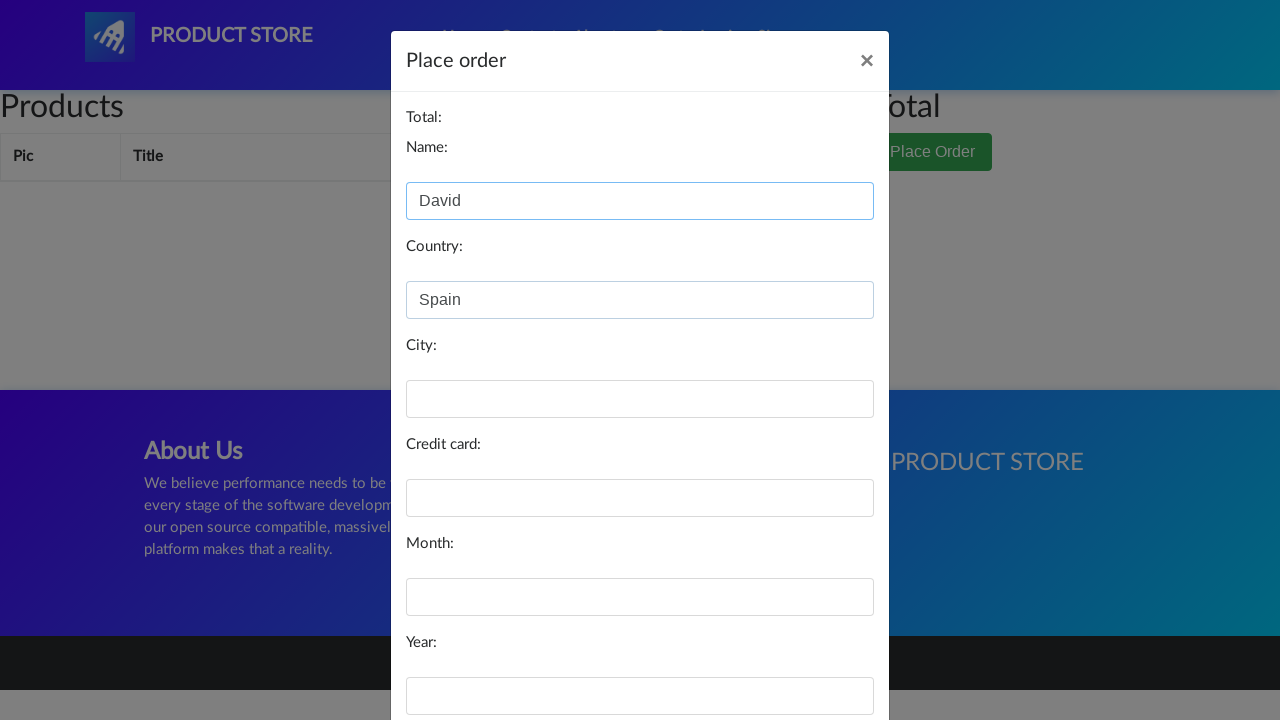

Filled city field with 'Madrid' on #city
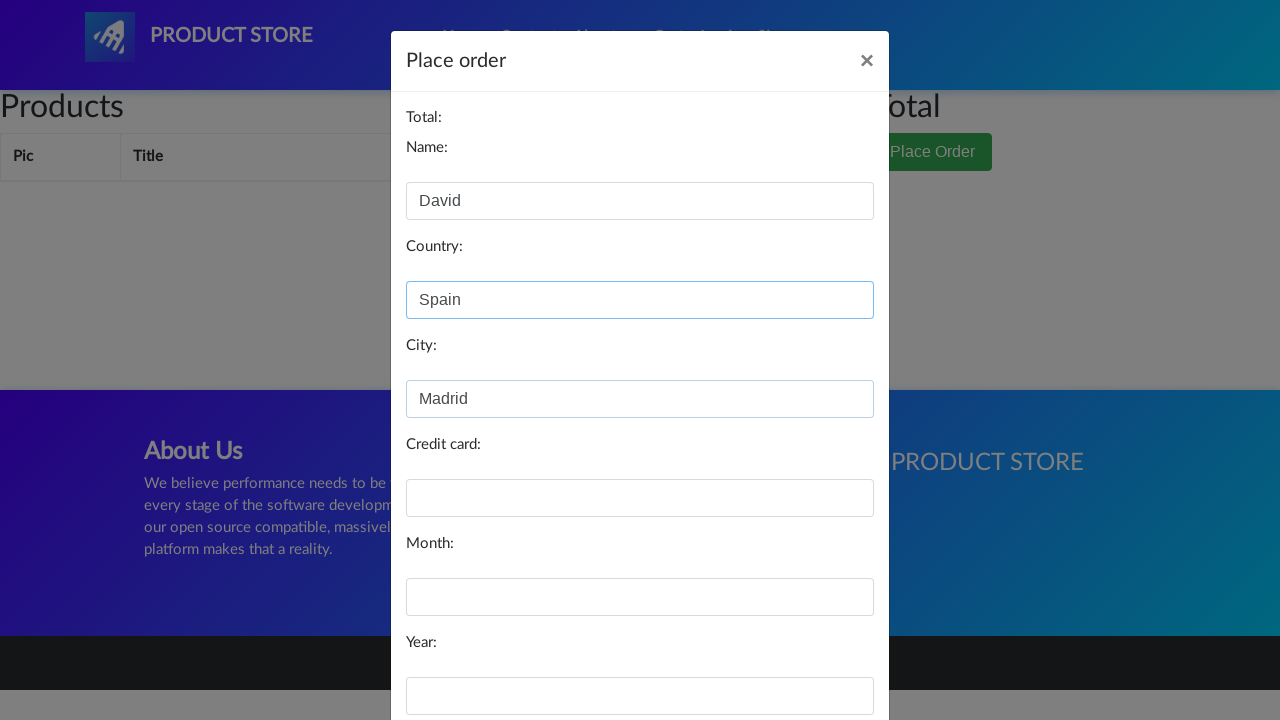

Filled card field with test credit card number on #card
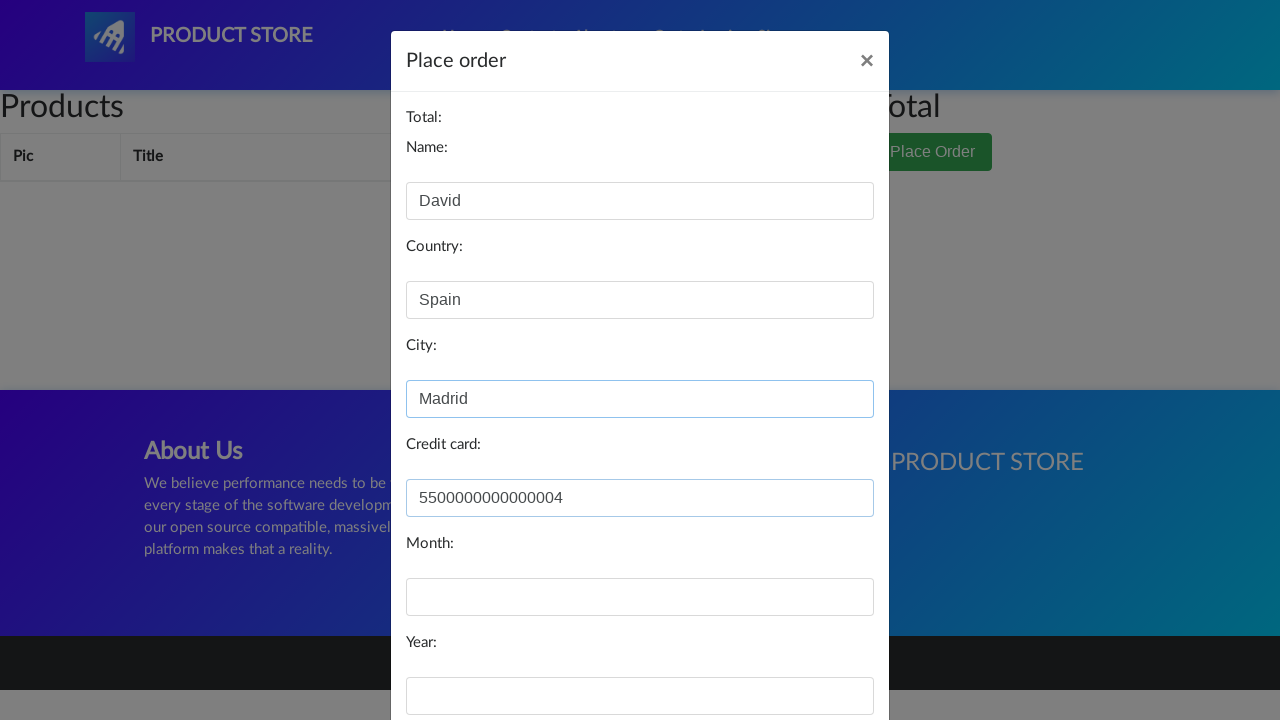

Filled month field with '12', intentionally omitting year field to test validation on #month
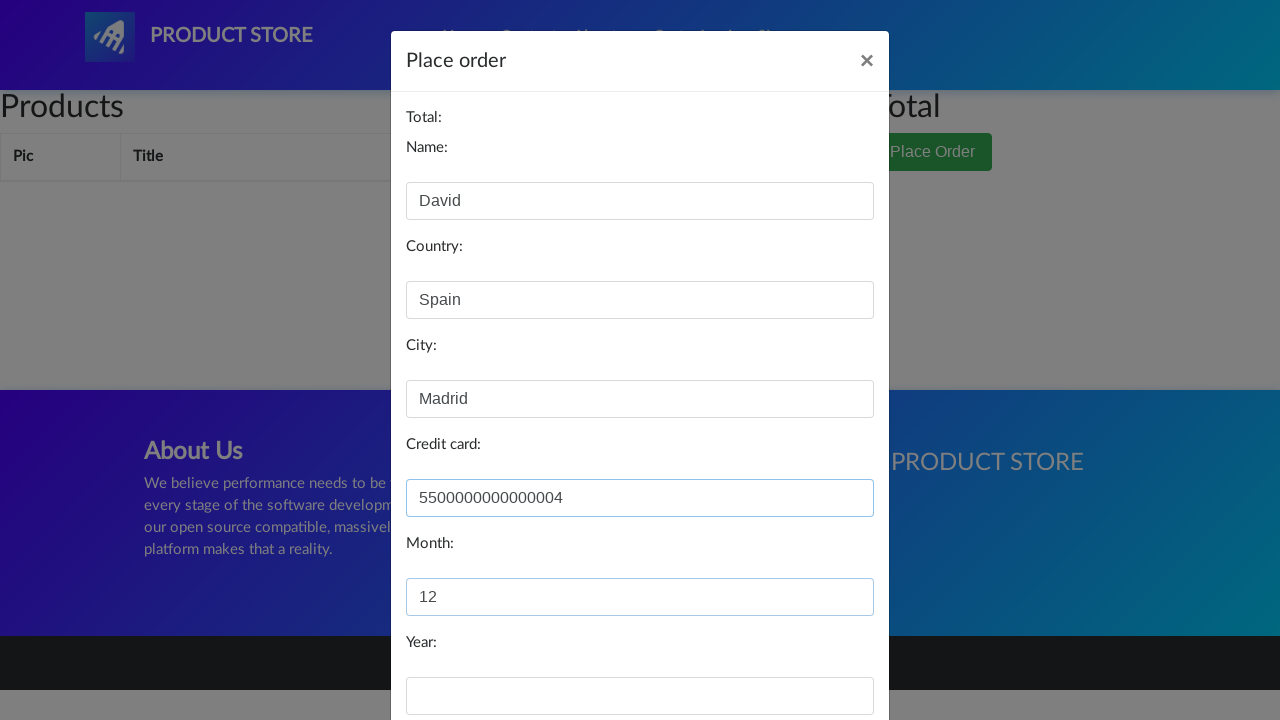

Clicked Purchase button to submit form without year field at (823, 655) on #orderModal >> div >> div >> div.modal-footer >> button:nth-child(2)
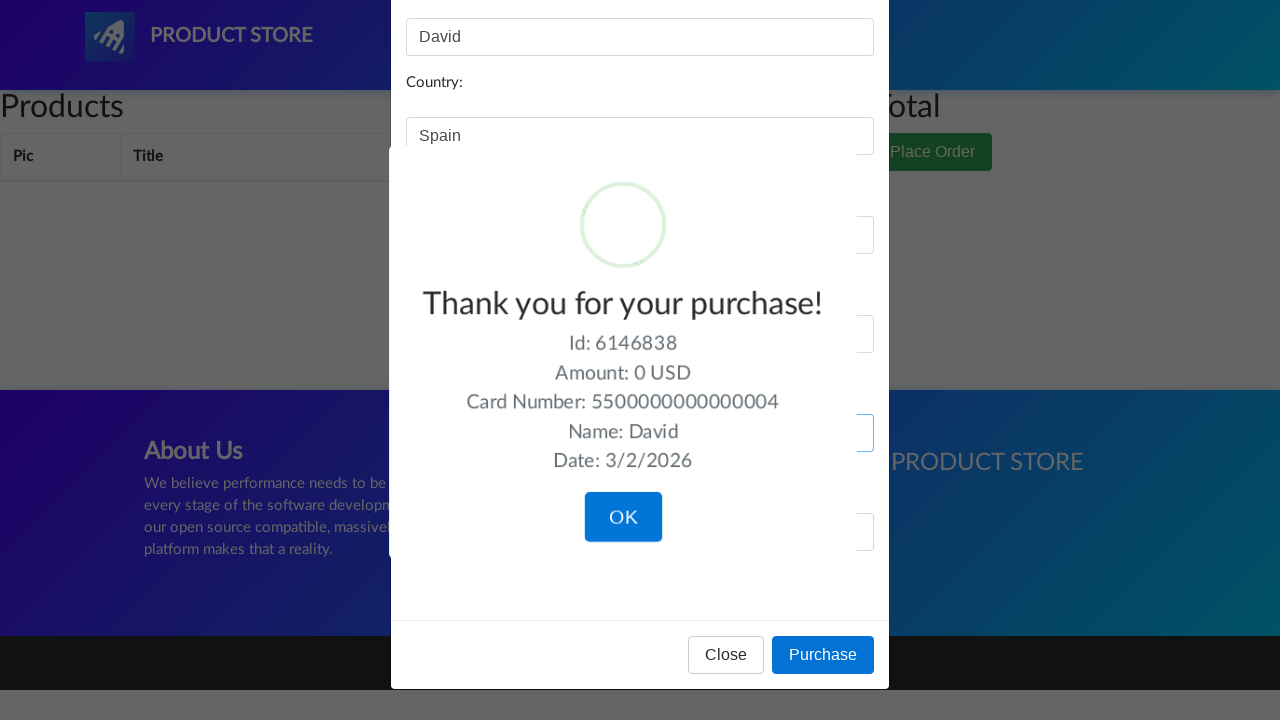

Waited for form validation response
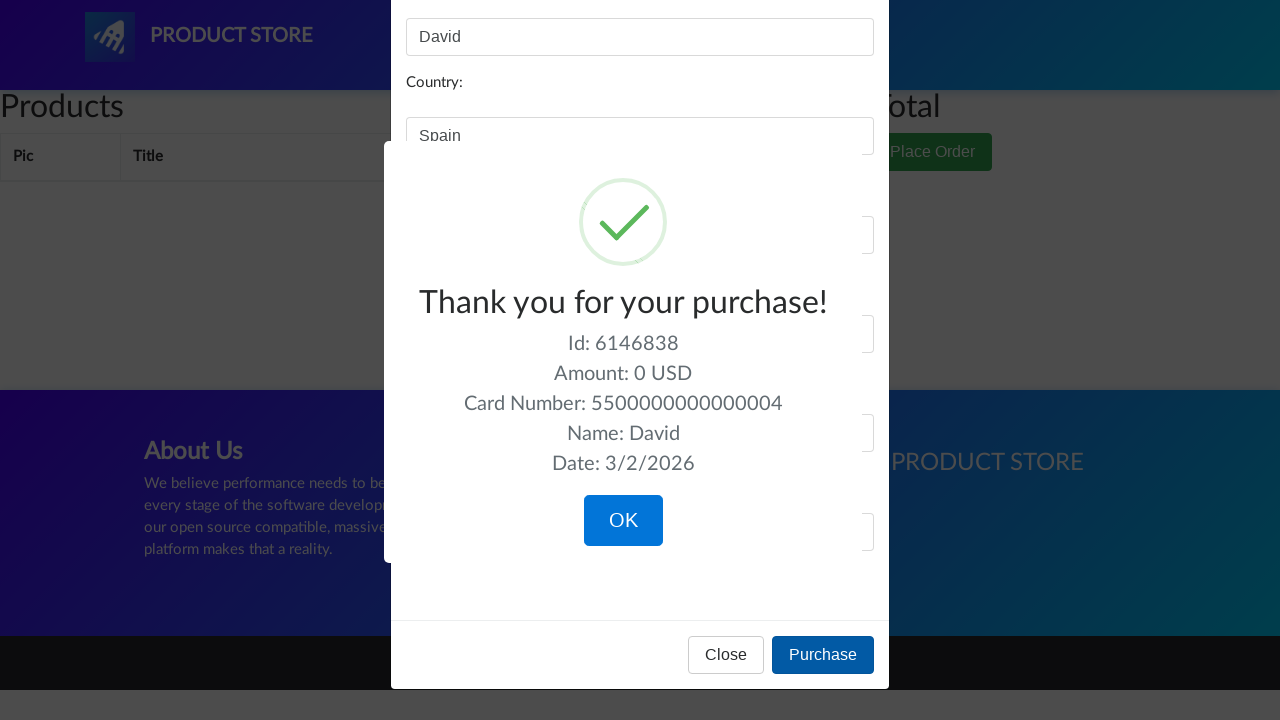

Clicked button to close order modal at (726, 655) on #orderModal >> div >> div >> div.modal-footer >> button:nth-child(1)
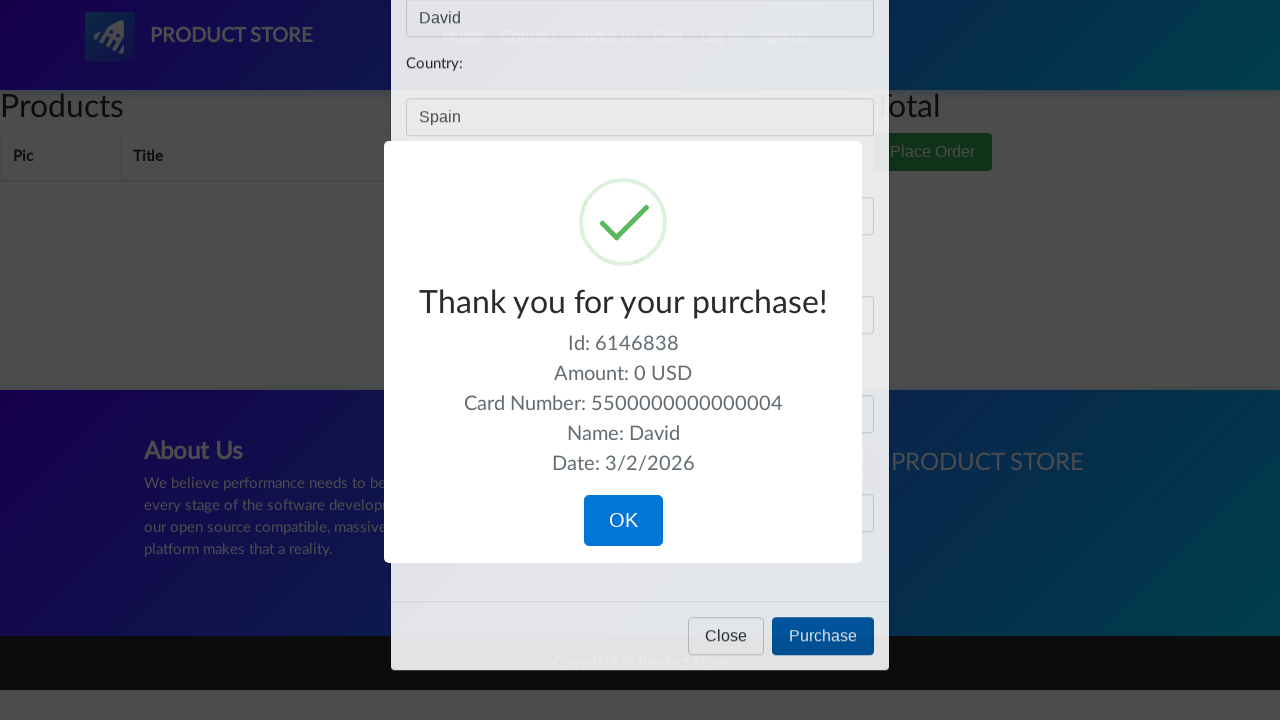

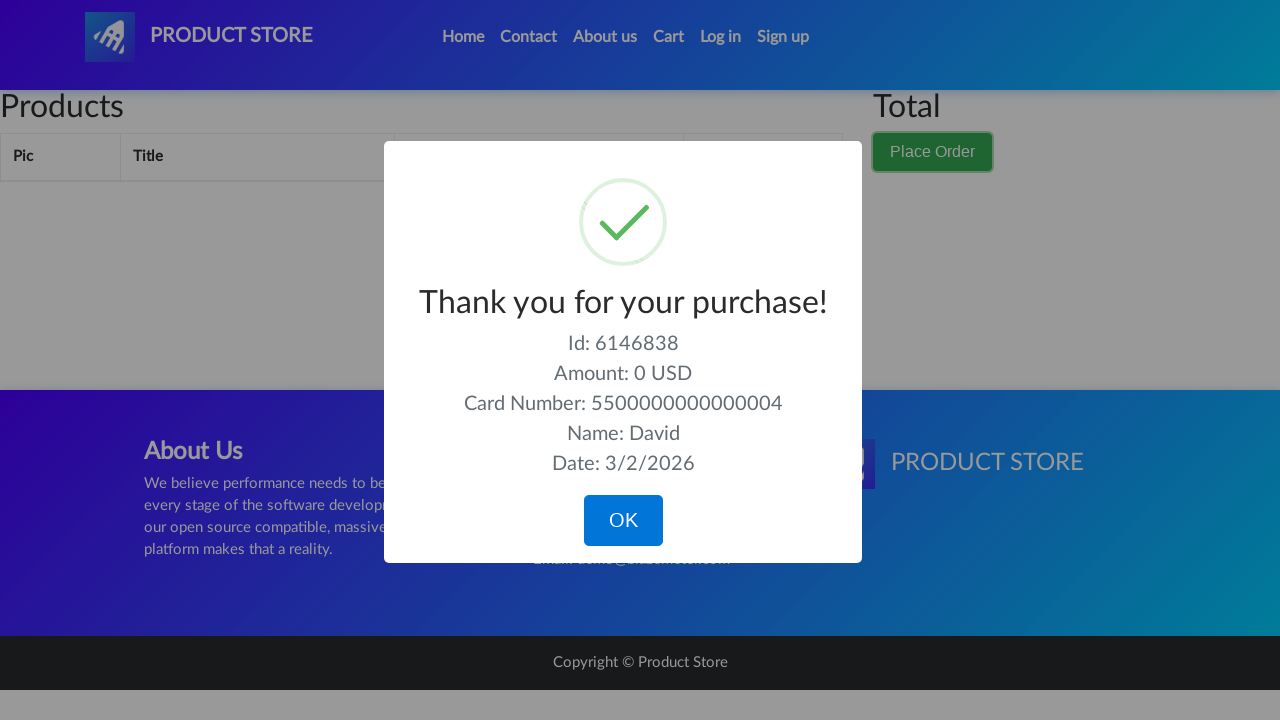